Navigates through Urban Ladder's main menu items by hovering over each menu category and its submenu items to verify navigation structure

Starting URL: https://www.urbanladder.com

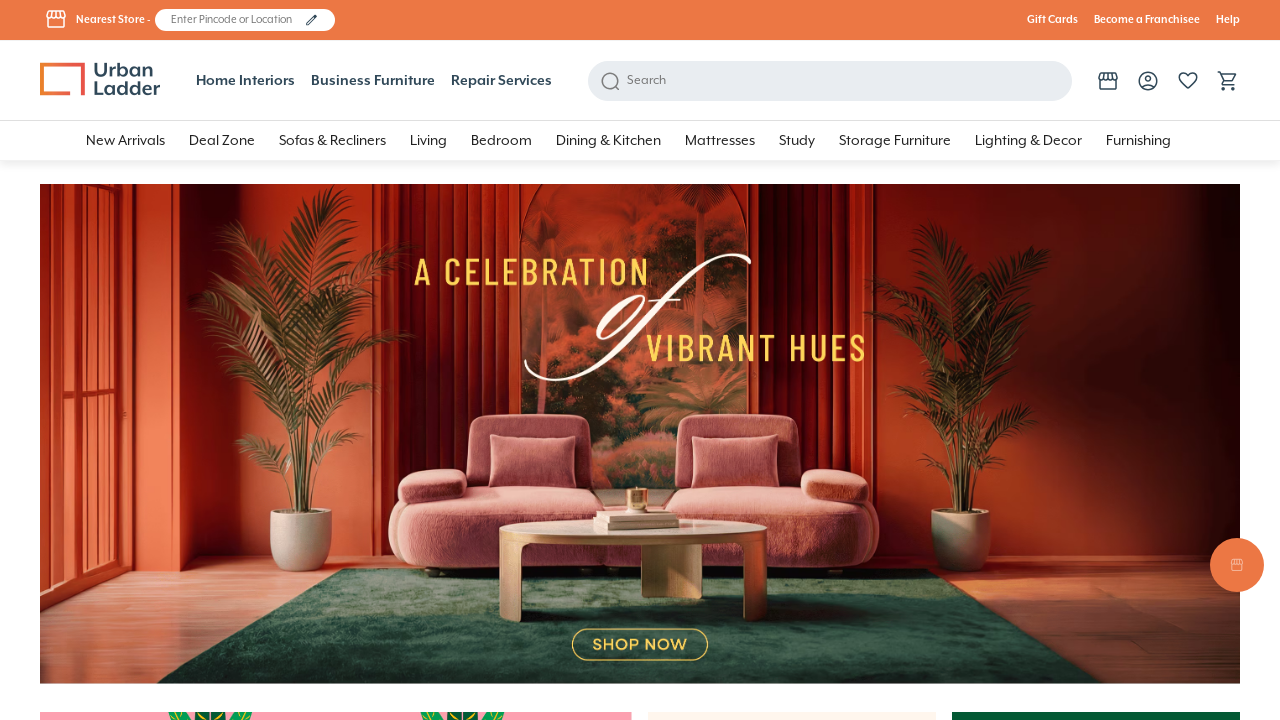

Retrieved all main menu items from top navigation on a.close-reveal-modal.hide-mobile
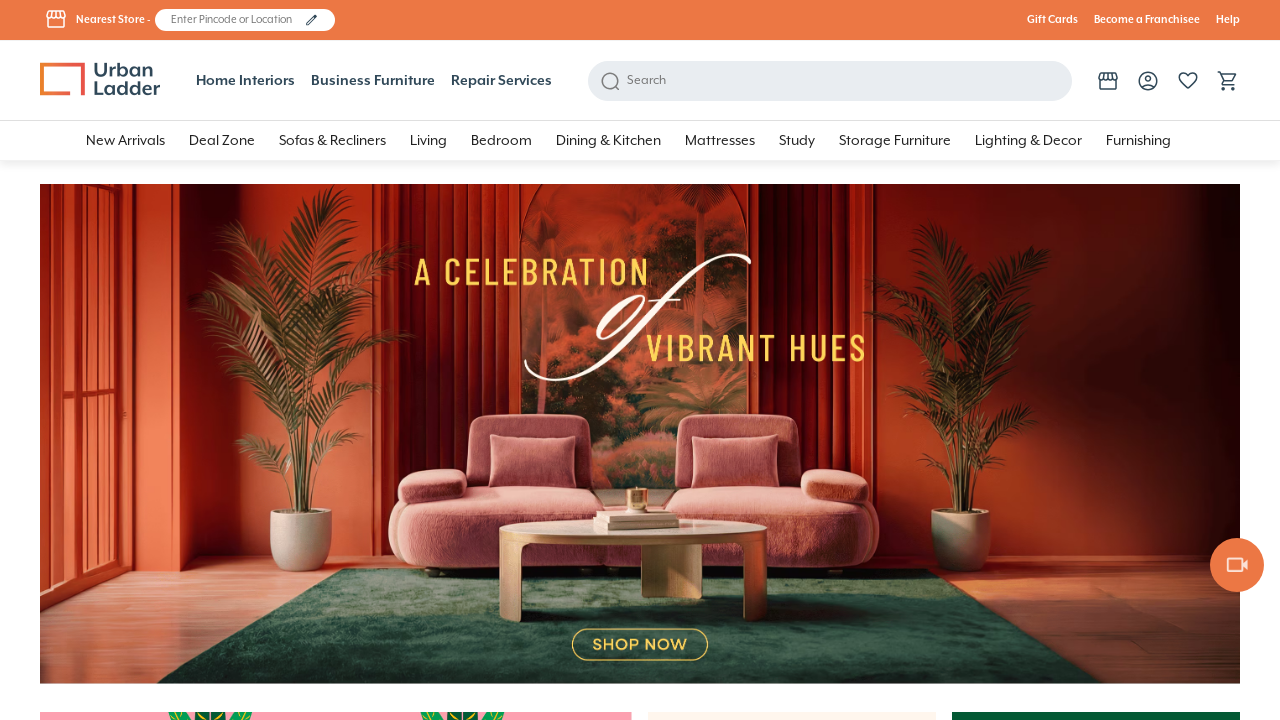

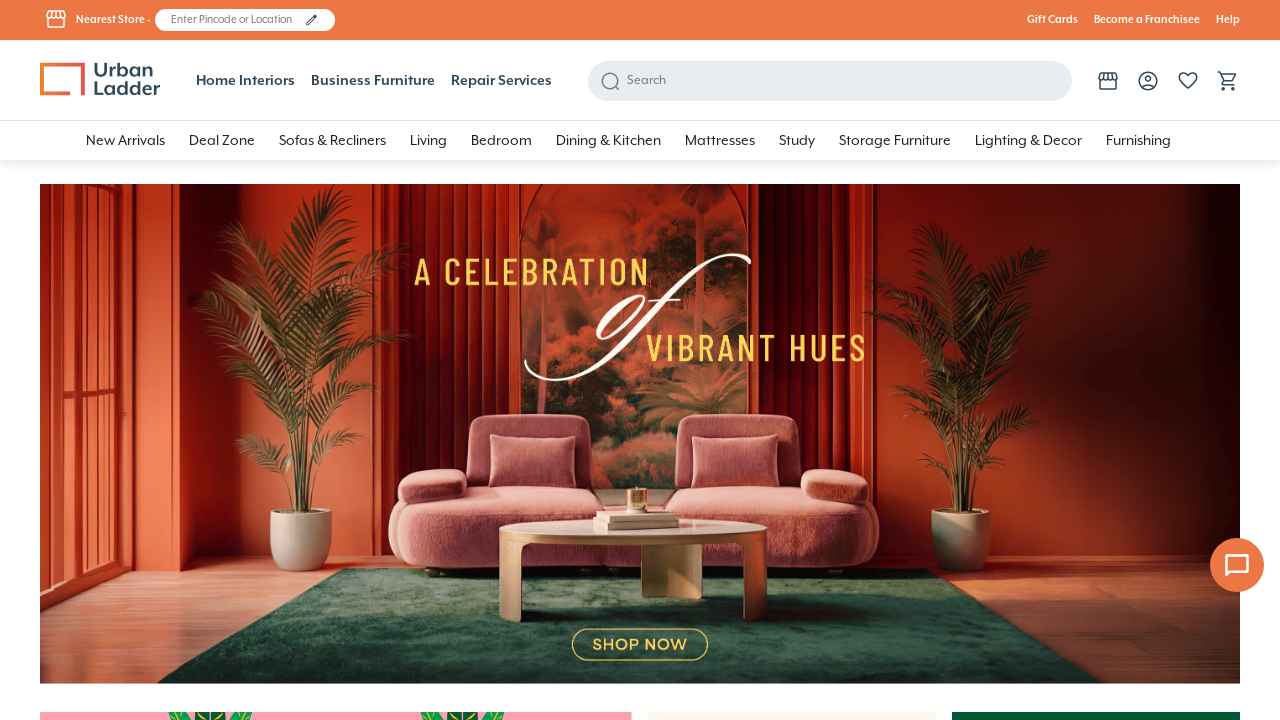